Tests the Brands navigation link by clicking it and verifying the page title changes to the expected value

Starting URL: https://www.leomax.ru/

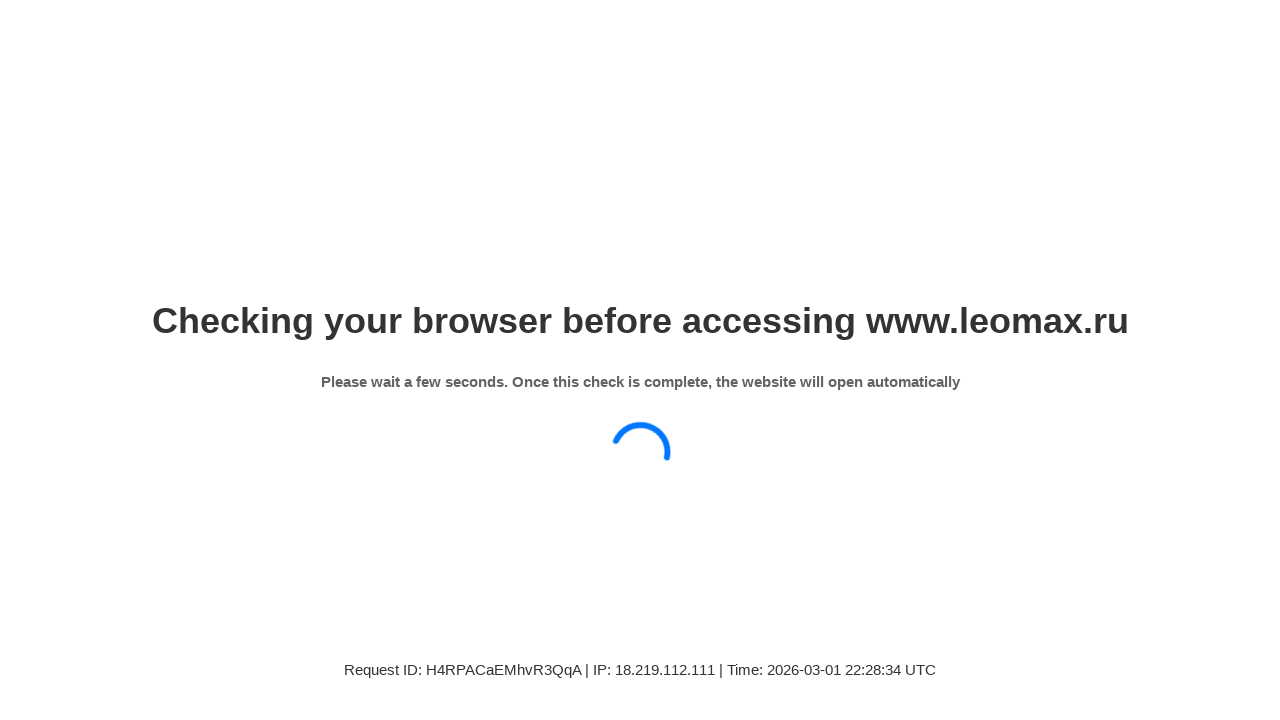

Clicked on the Brands navigation link at (212, 170) on a.bottom-header__link[href='/brand/']
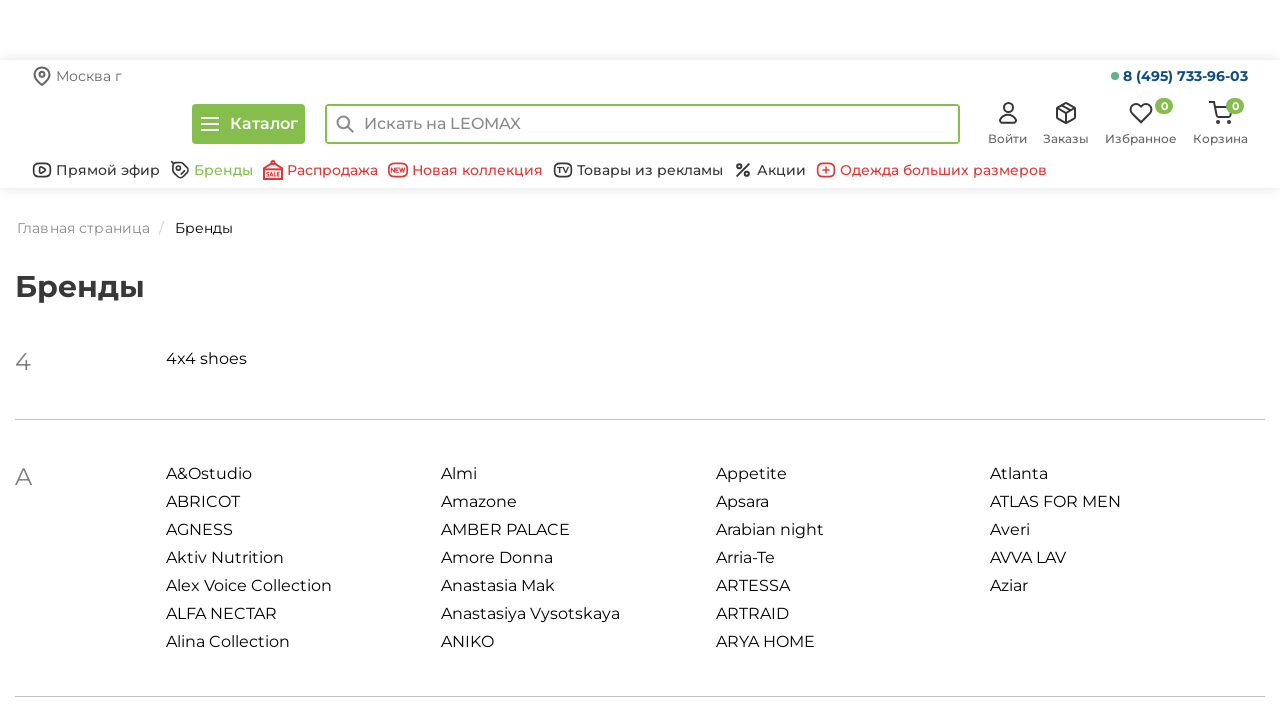

Page loaded completely
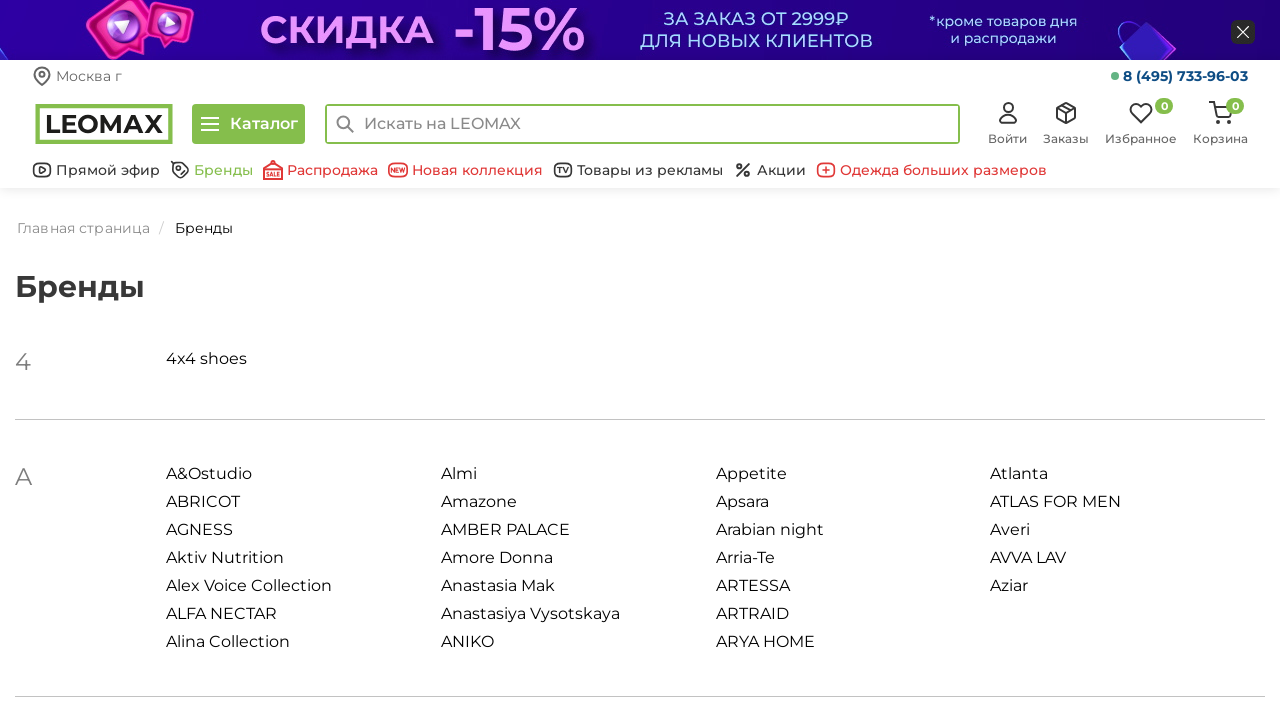

Verified page title is 'Бренды | Интернет-магазин LEOMAX'
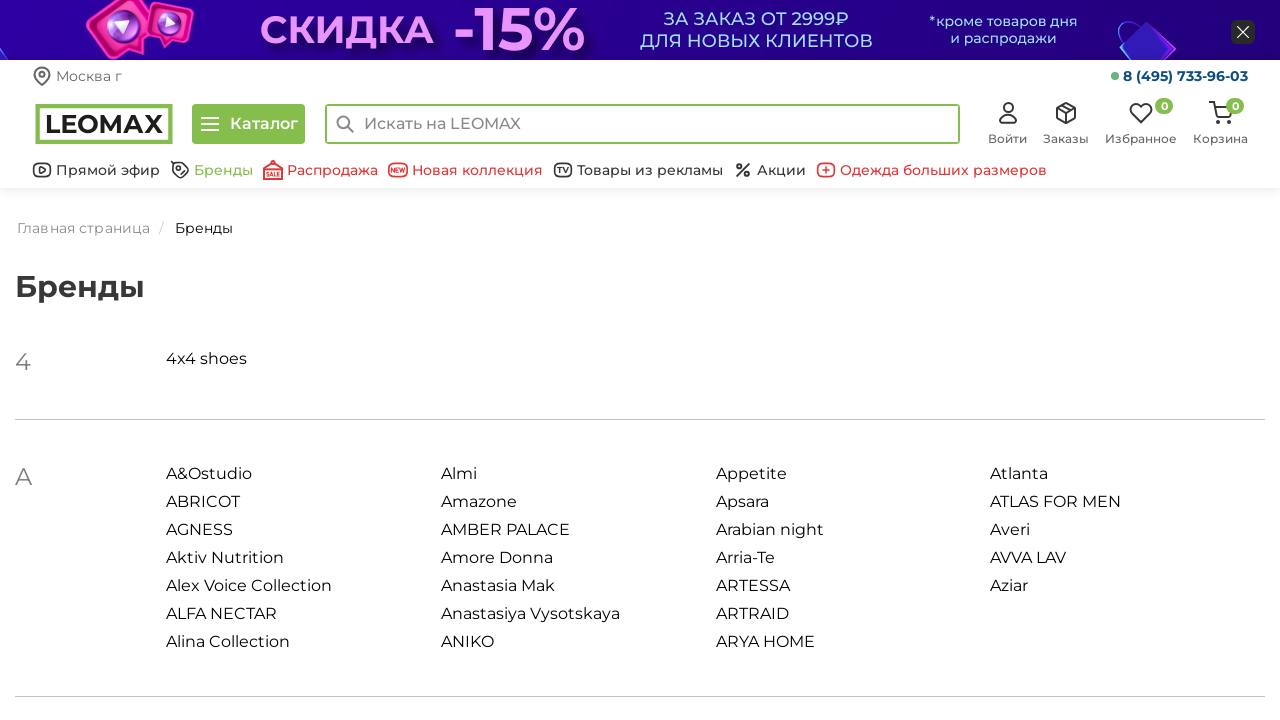

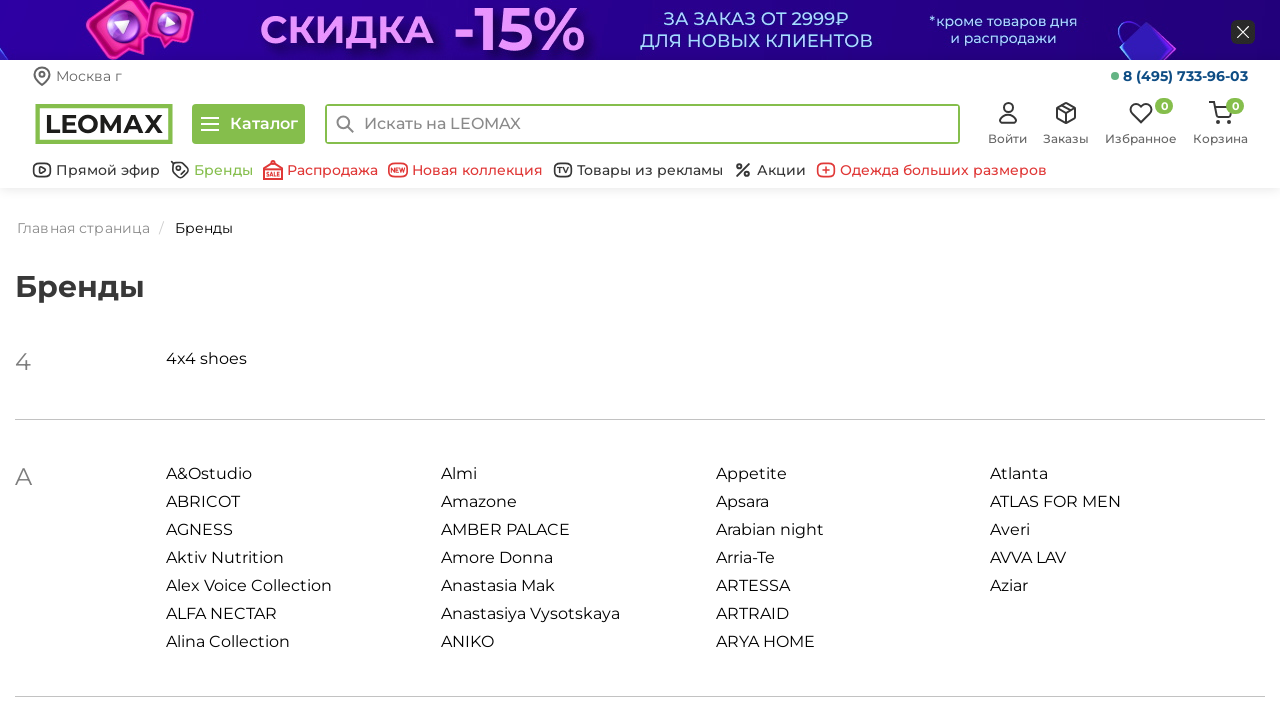